Tests an e-commerce site by adding specific vegetables to cart, applying a promo code, and proceeding through checkout

Starting URL: https://rahulshettyacademy.com/seleniumPractise/#/

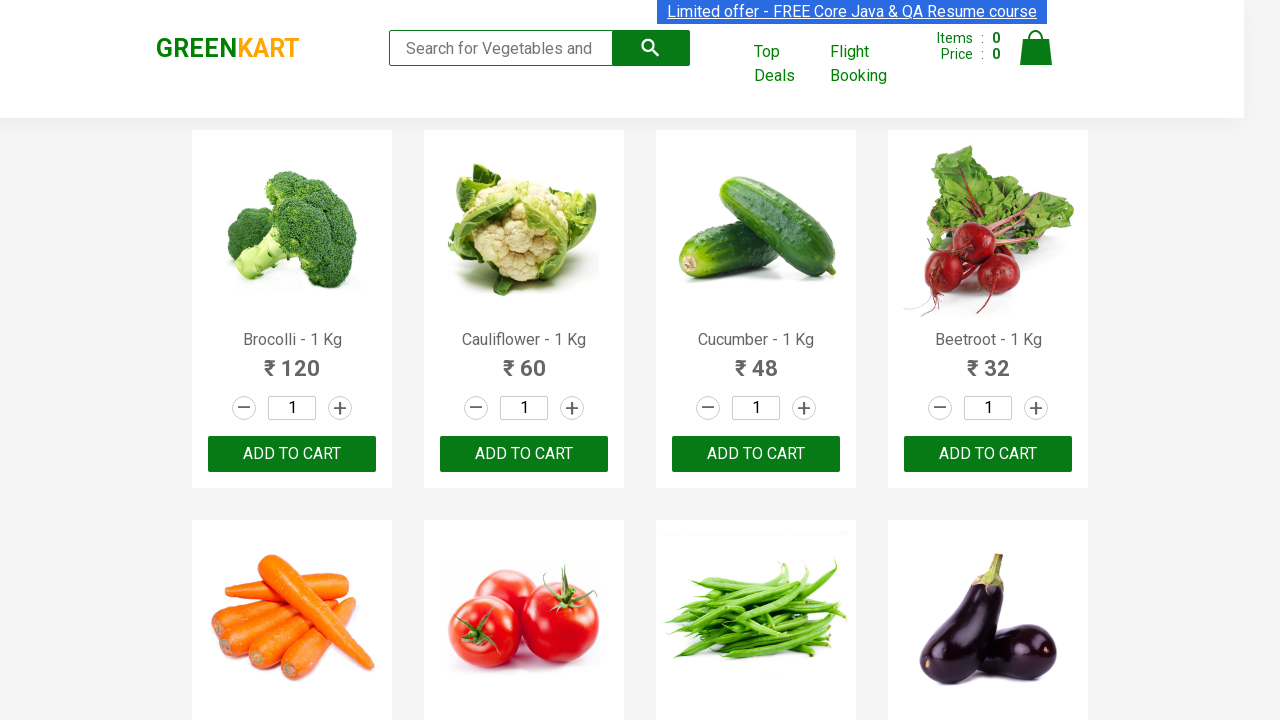

Retrieved all product names from page
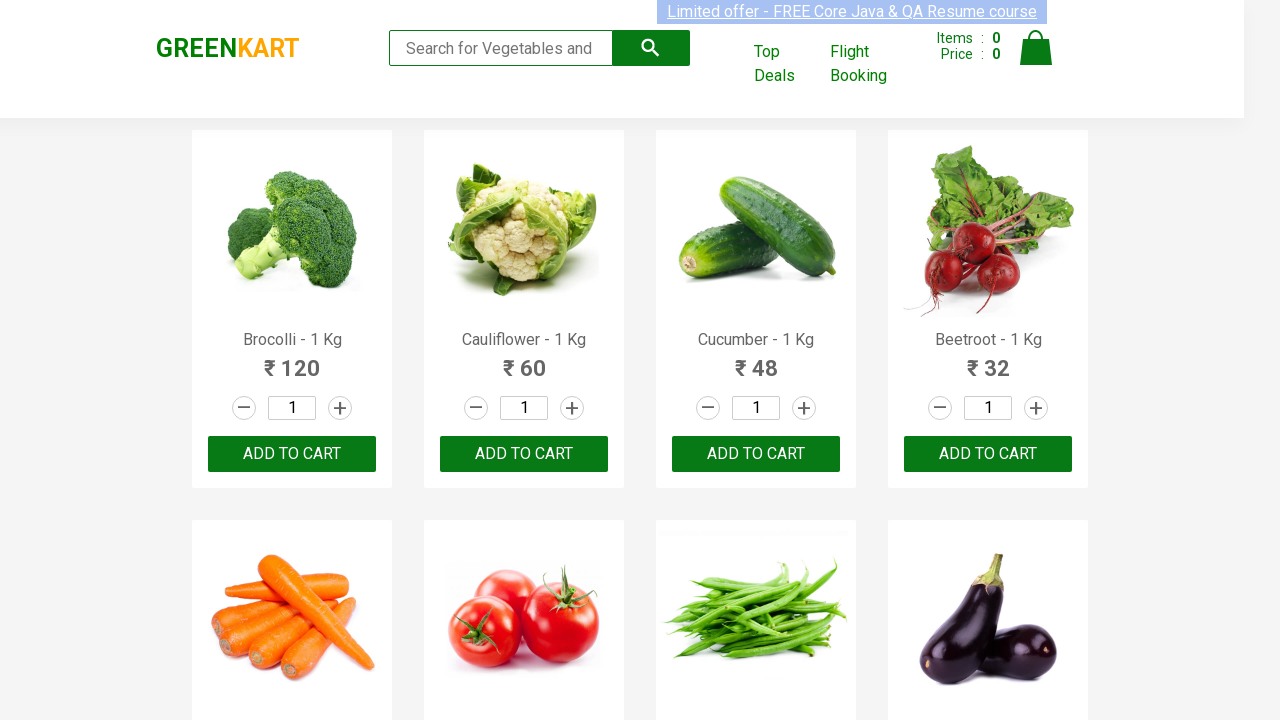

Added Brocolli to cart at (292, 454) on div.product-action > button >> nth=0
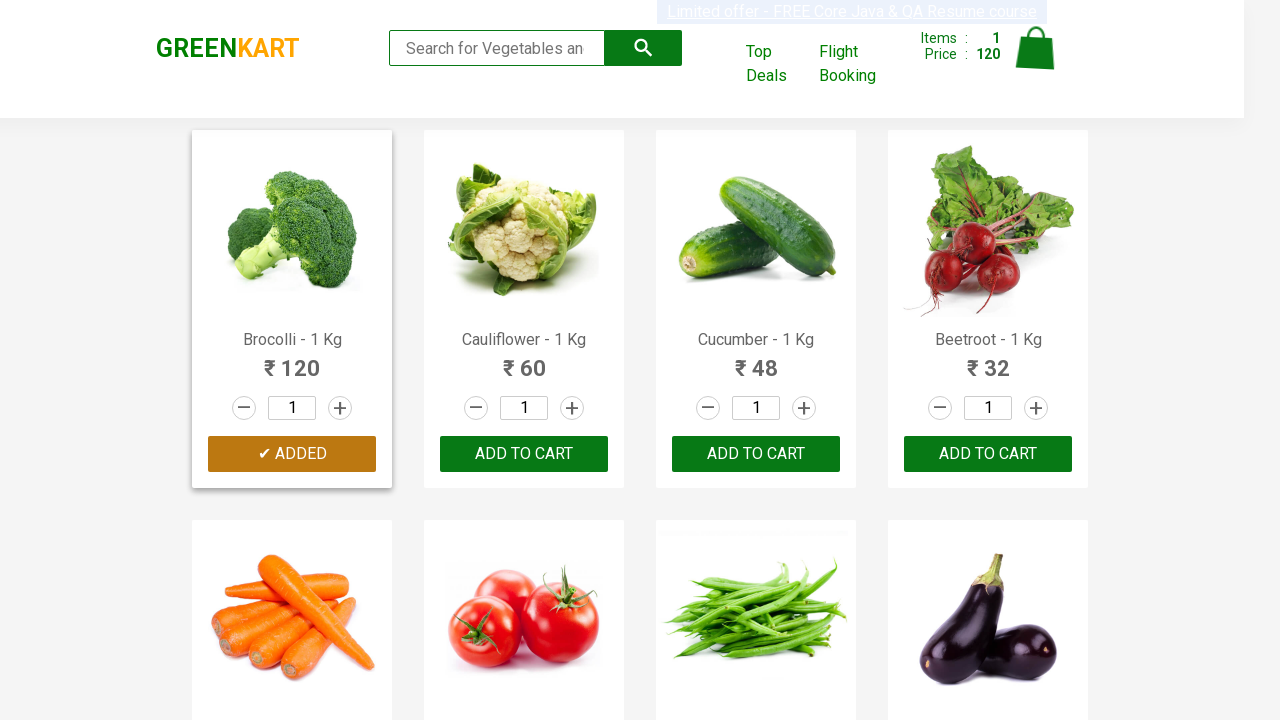

Added Cucumber to cart at (756, 454) on div.product-action > button >> nth=2
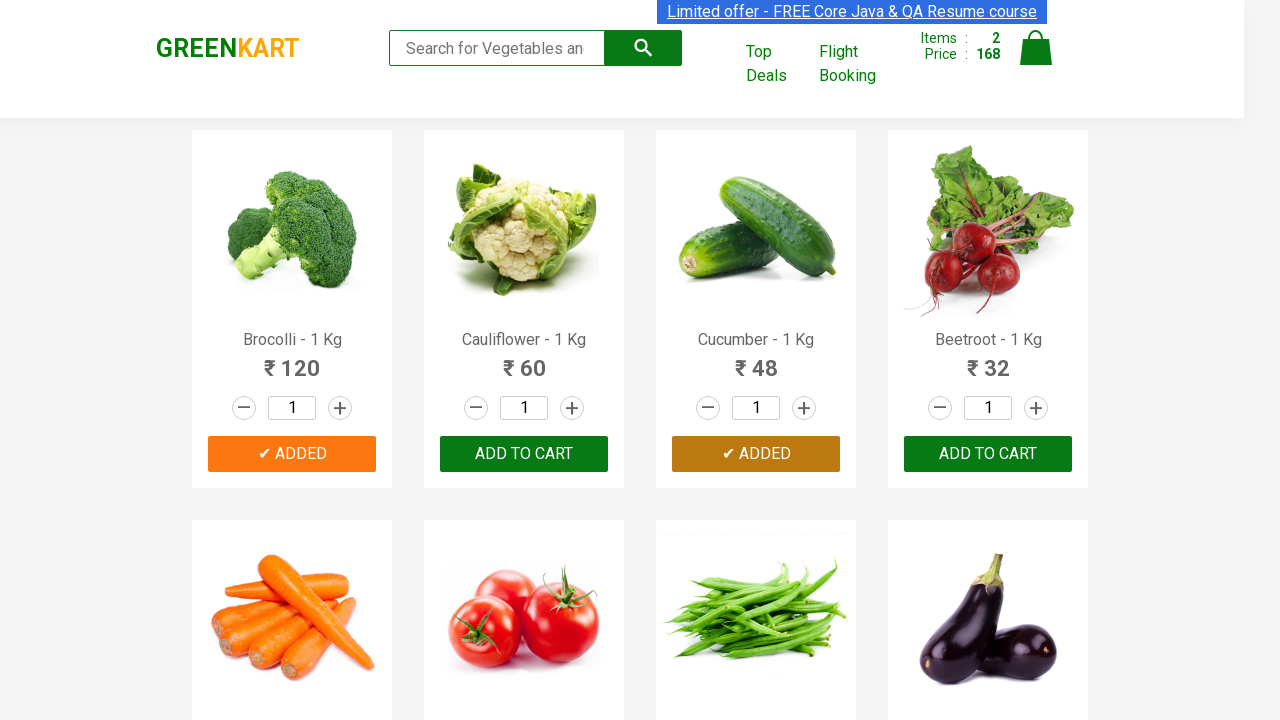

Added Beetroot to cart at (988, 454) on div.product-action > button >> nth=3
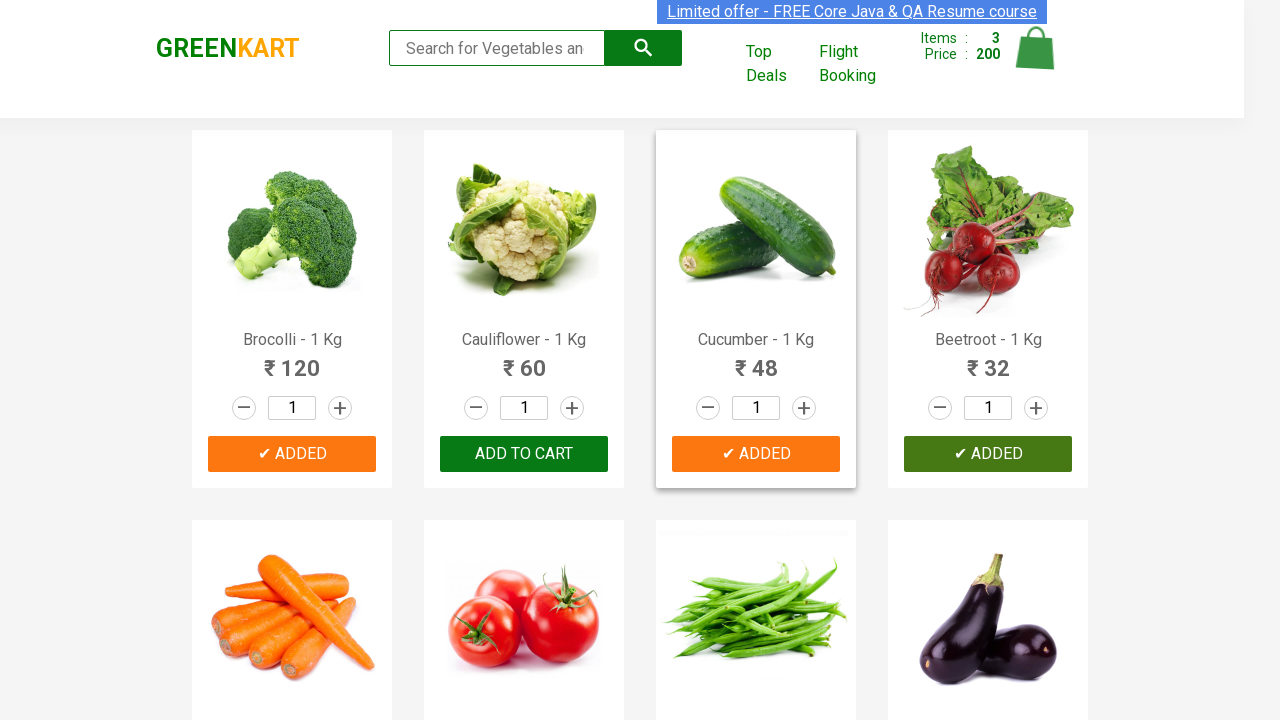

Clicked cart icon to view cart at (1036, 48) on img[alt='Cart']
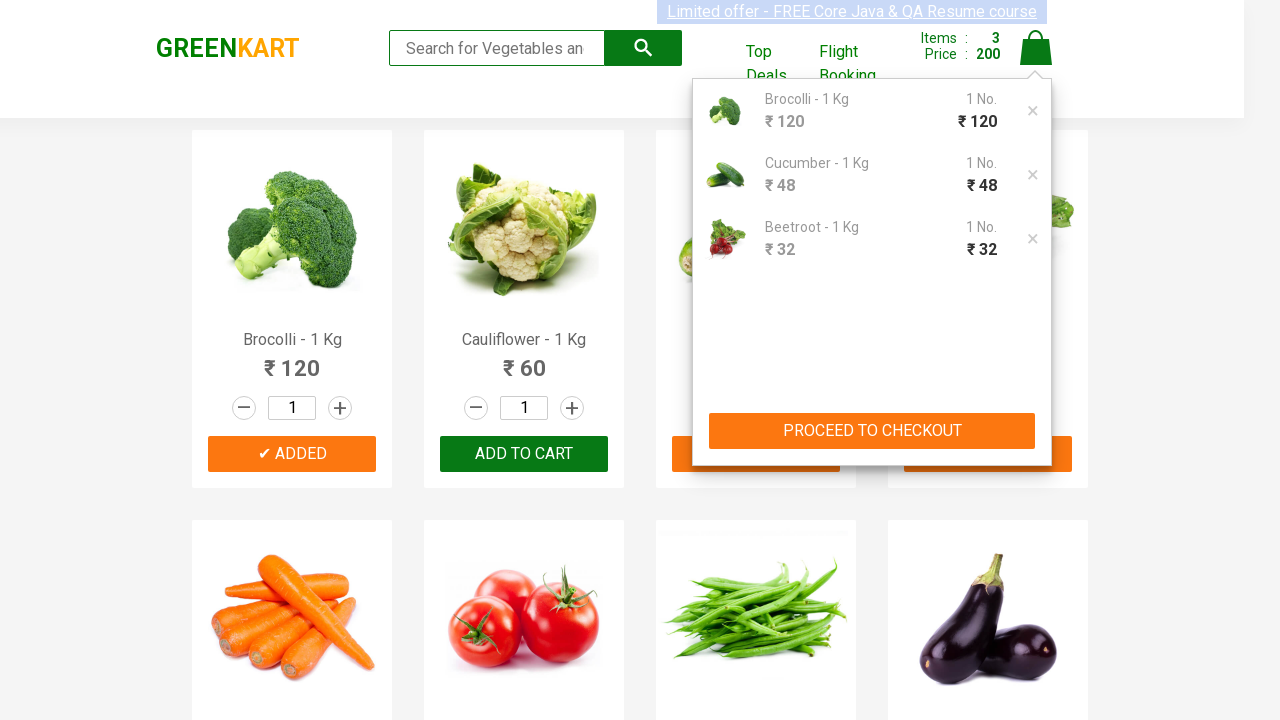

Clicked proceed to checkout button at (872, 431) on xpath=//button[text()='PROCEED TO CHECKOUT']
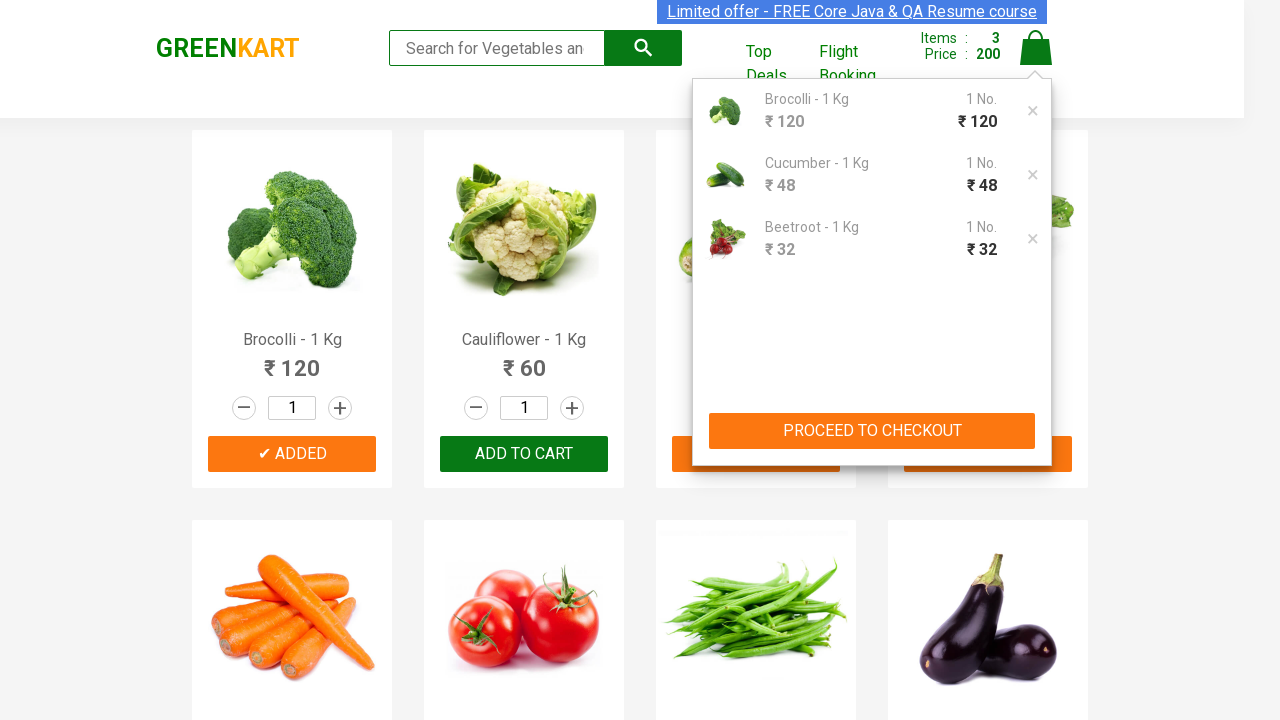

Promo code input field loaded
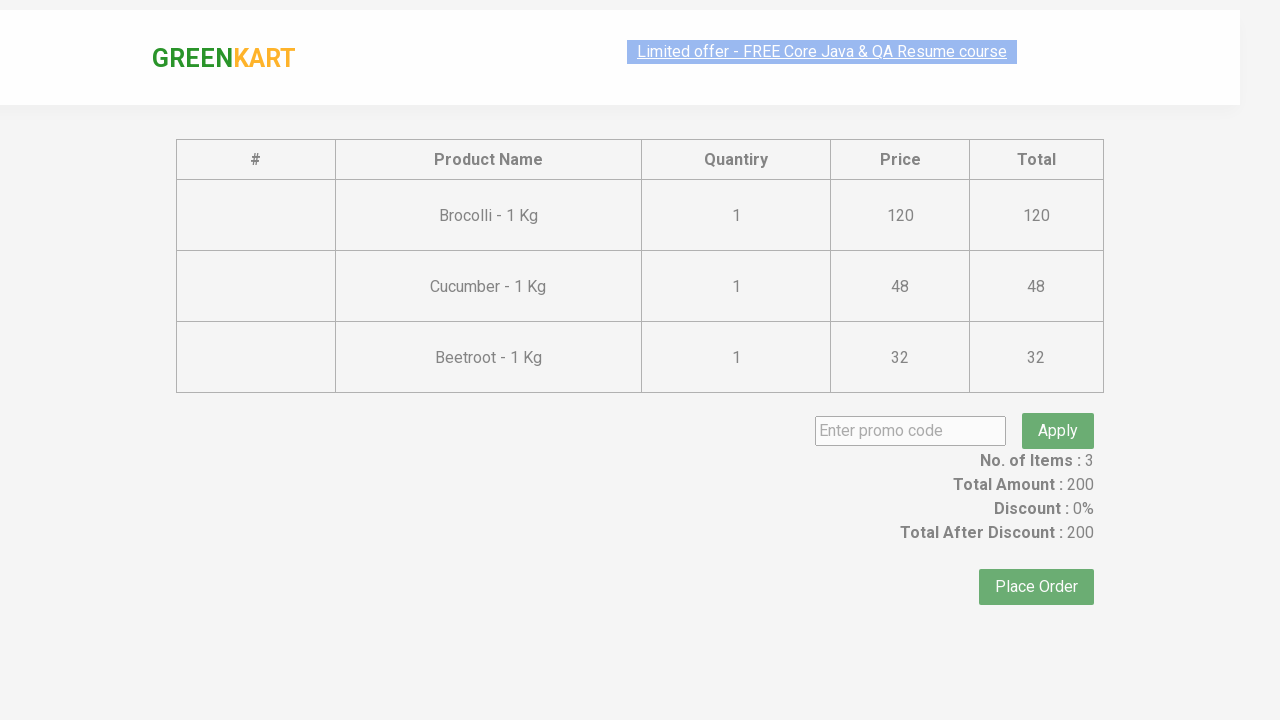

Entered promo code 'rahulshettyacademy' on input.promoCode
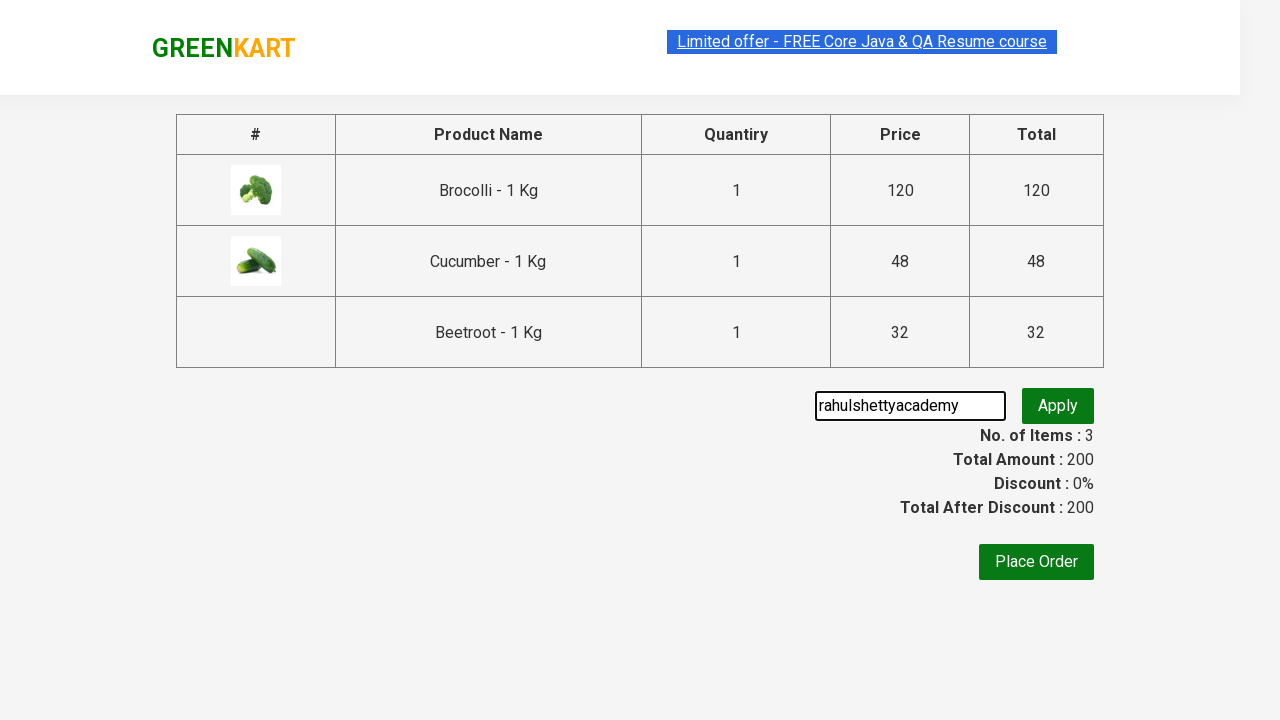

Clicked apply promo button at (1058, 406) on button.promoBtn
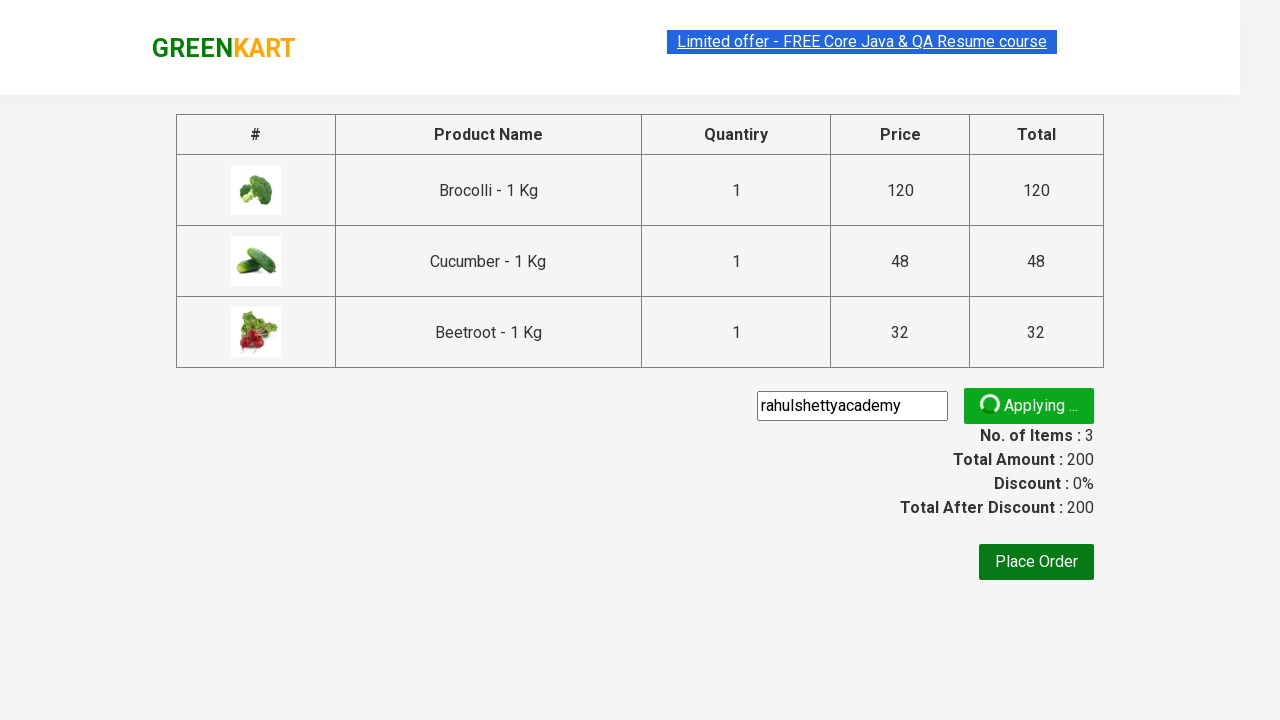

Promo code applied successfully
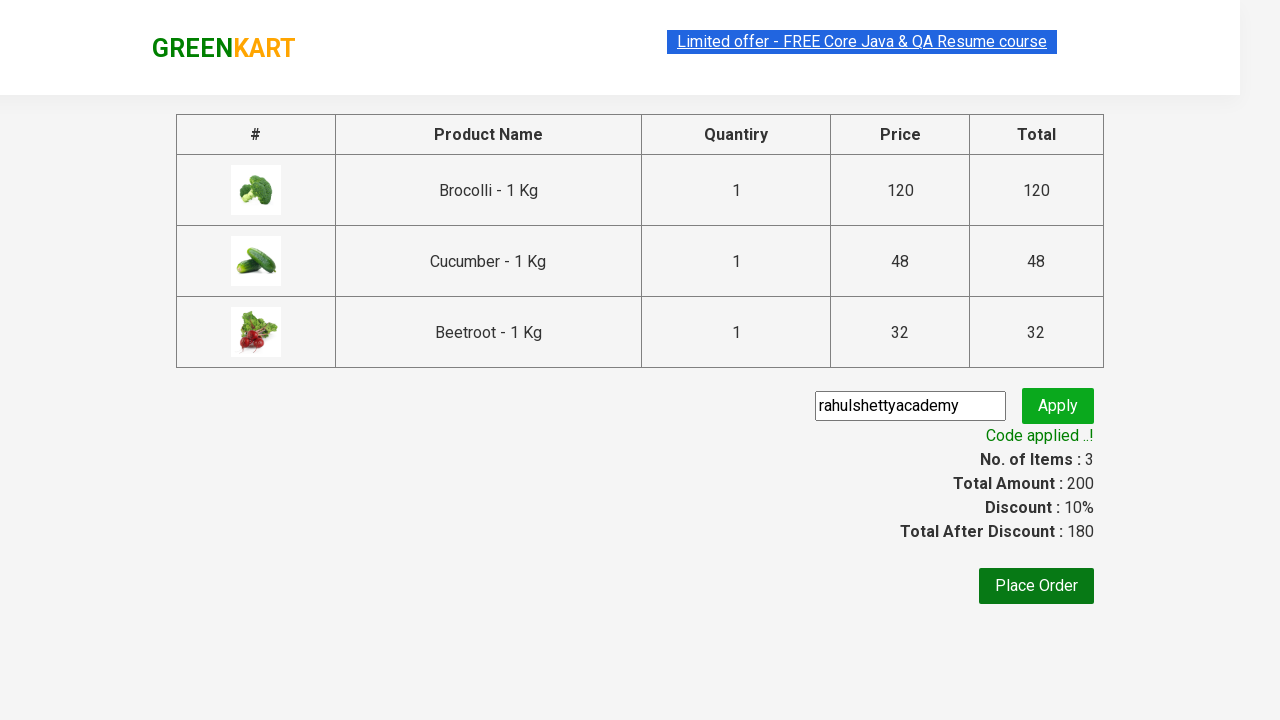

Clicked place order button to complete checkout at (1036, 586) on xpath=//button[text()='Place Order']
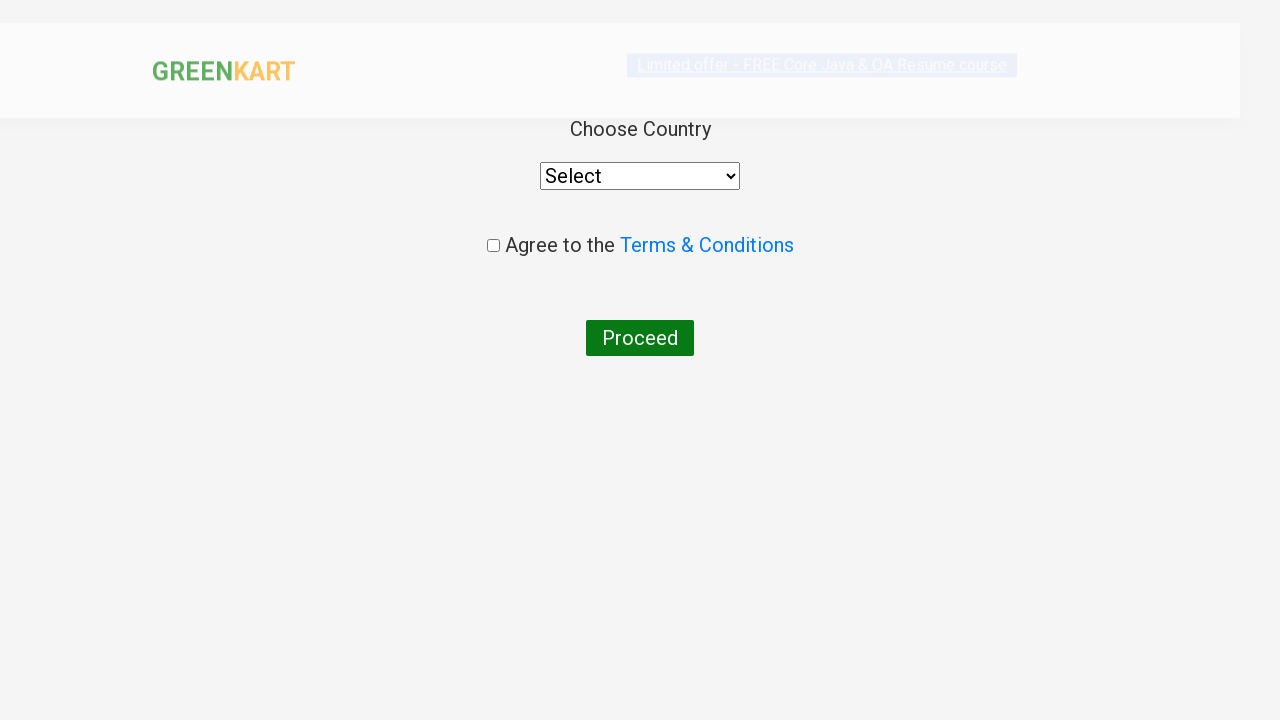

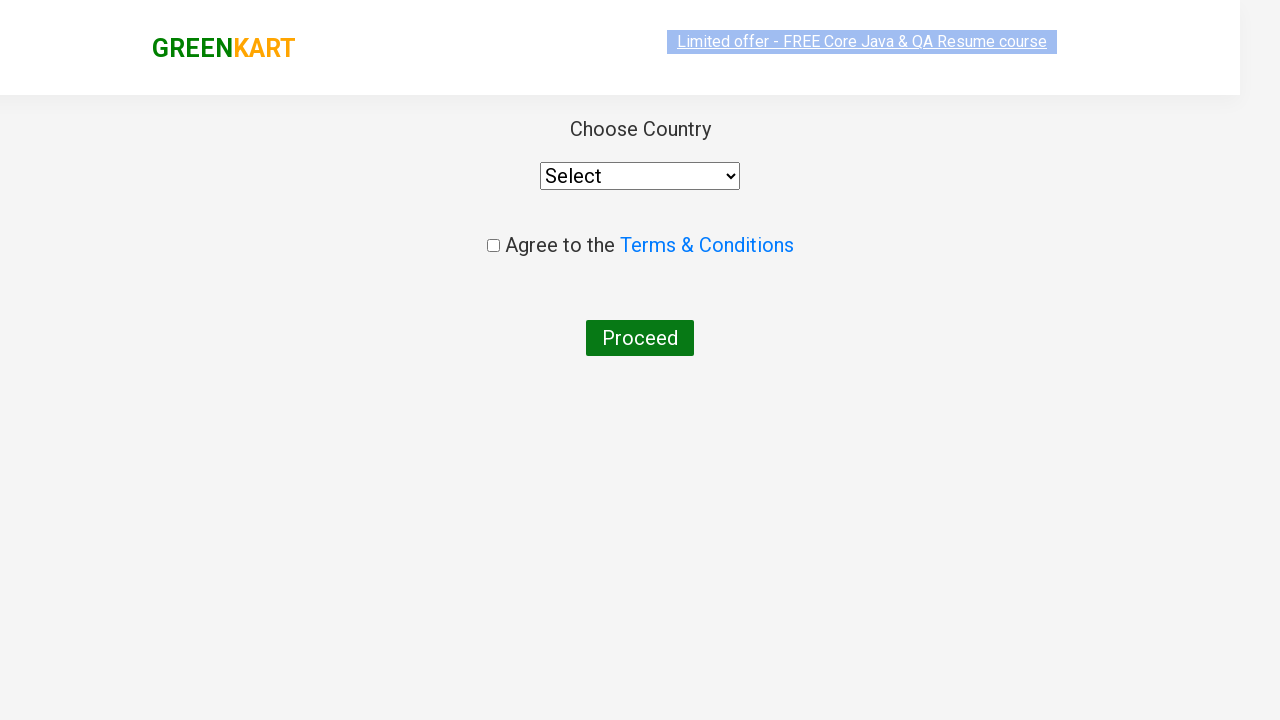